Tests dropdown selection functionality by selecting an option from a dropdown menu

Starting URL: https://the-internet.herokuapp.com

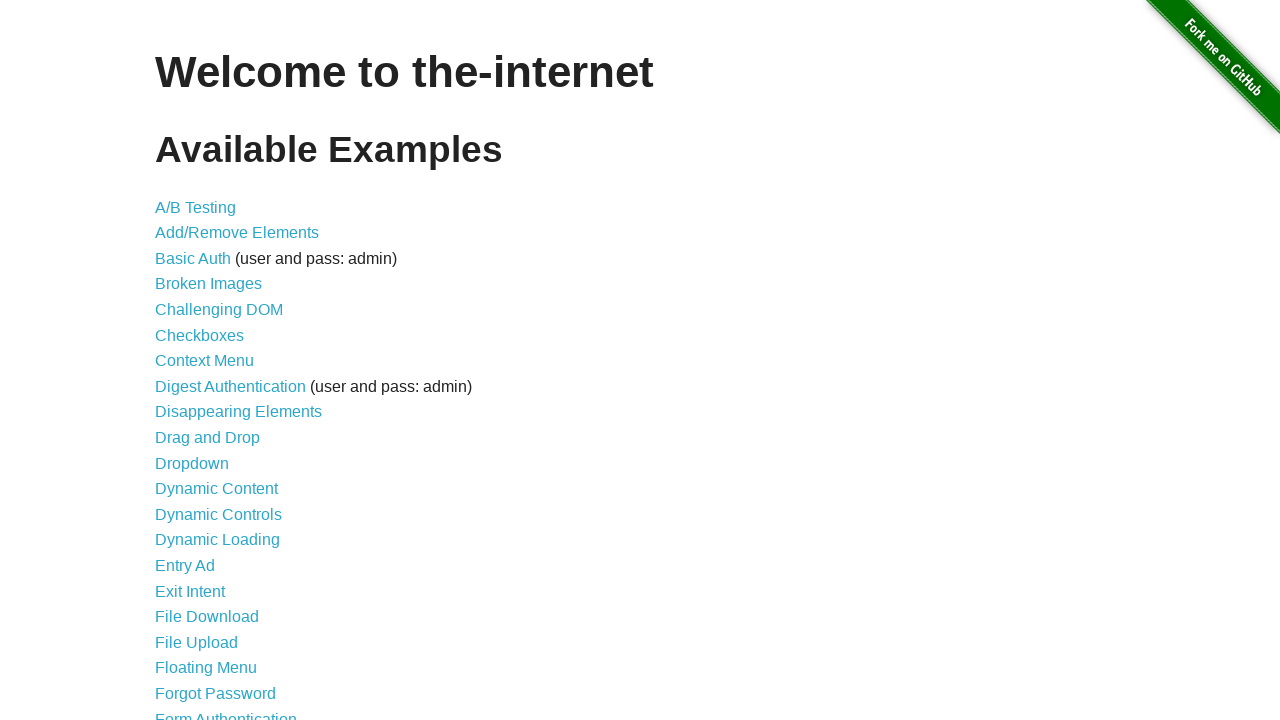

Clicked on Dropdown link at (192, 463) on a[href='/dropdown']
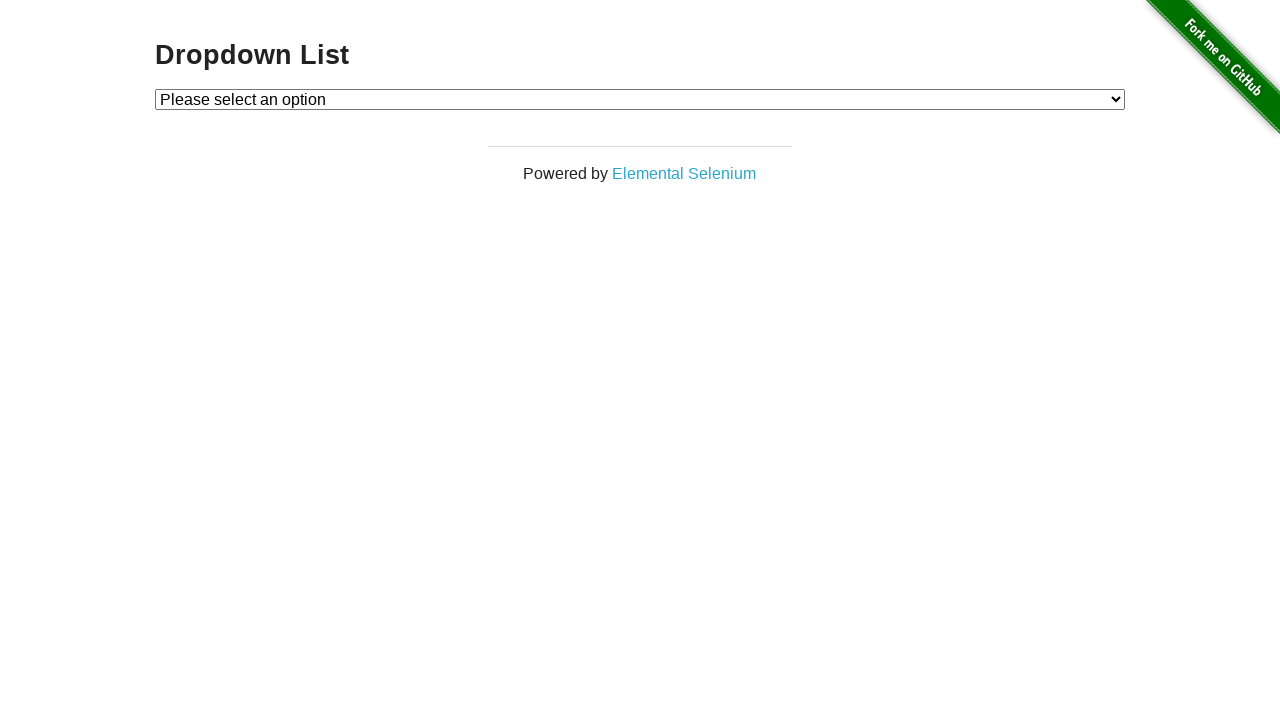

Dropdown menu loaded
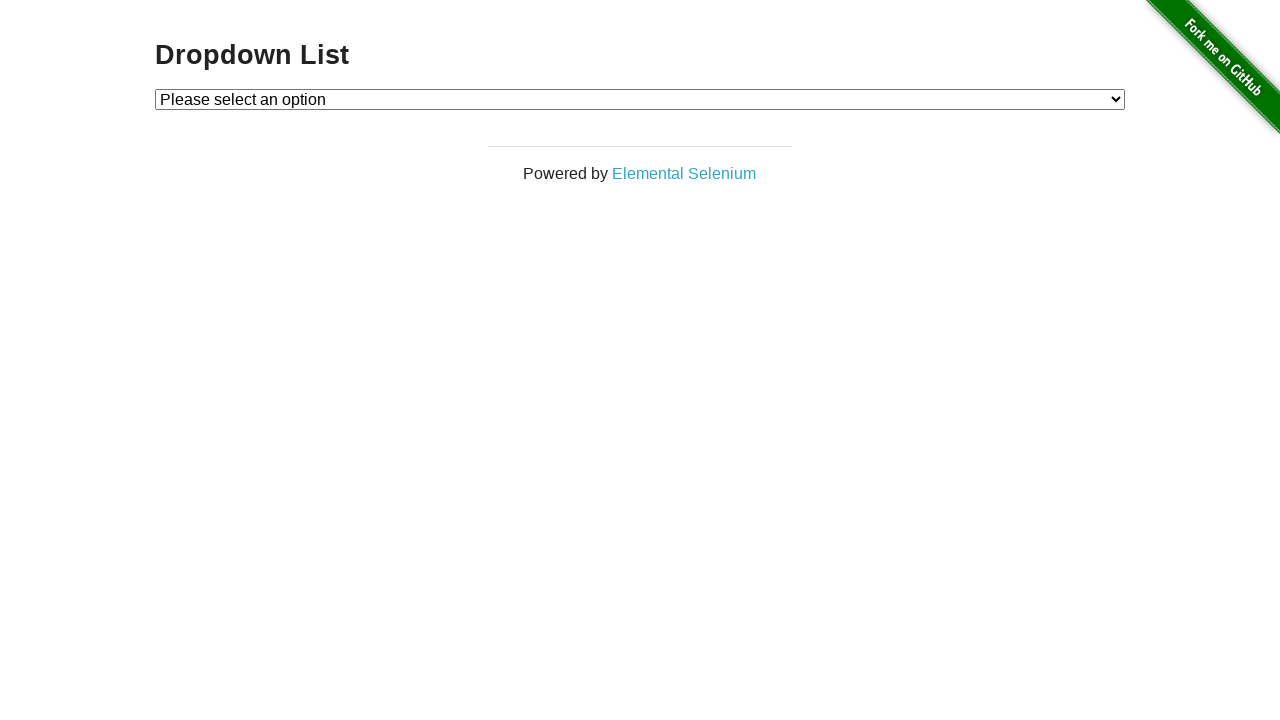

Selected Option 1 from dropdown on #dropdown
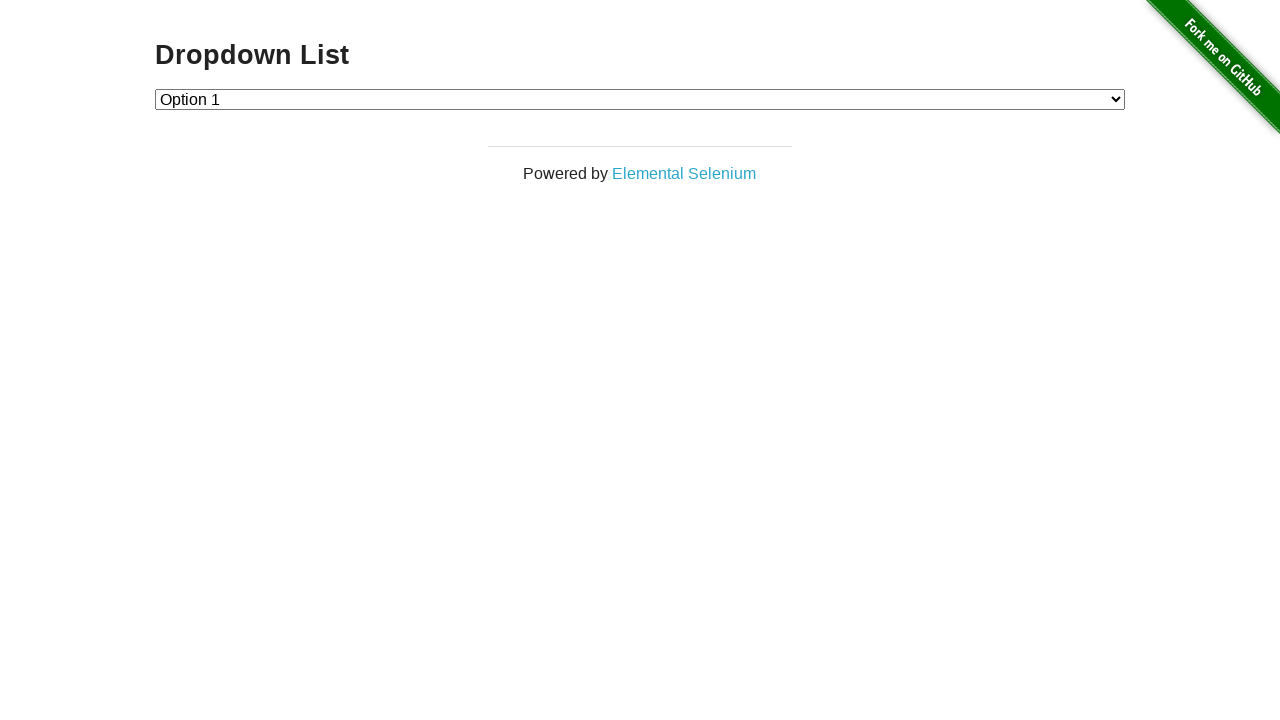

Verified Option 1 is selected (value == '1')
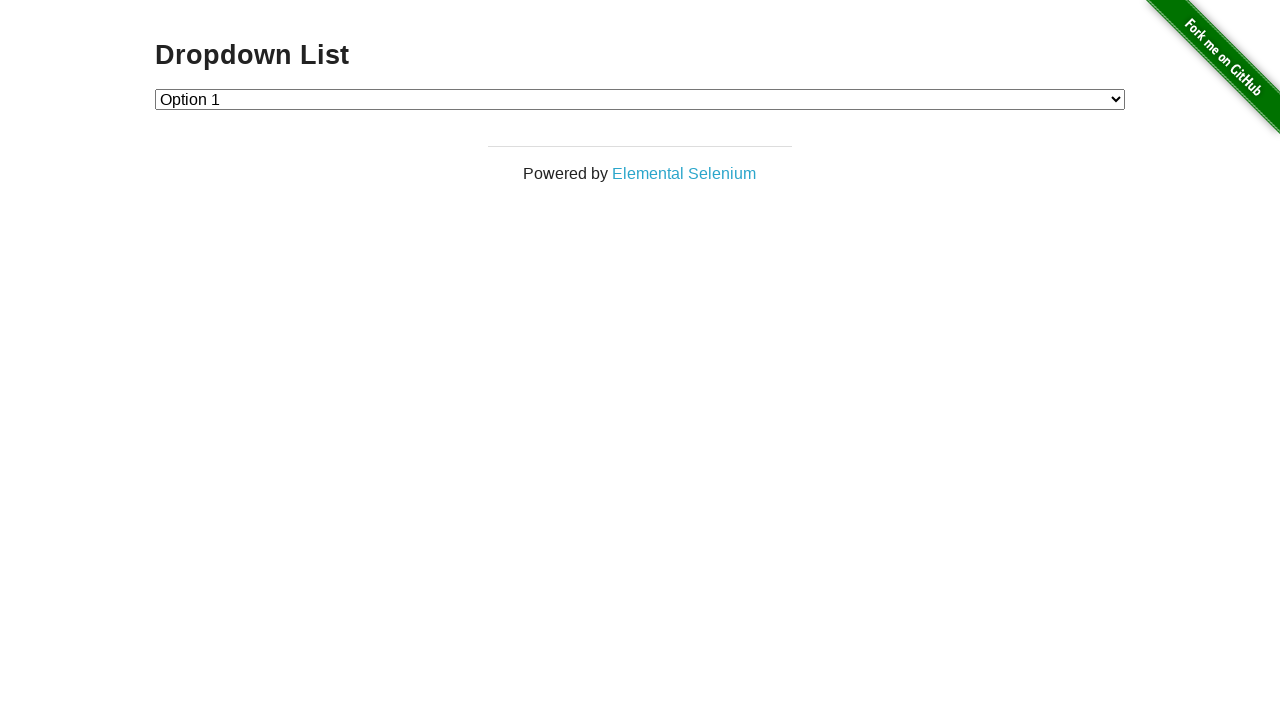

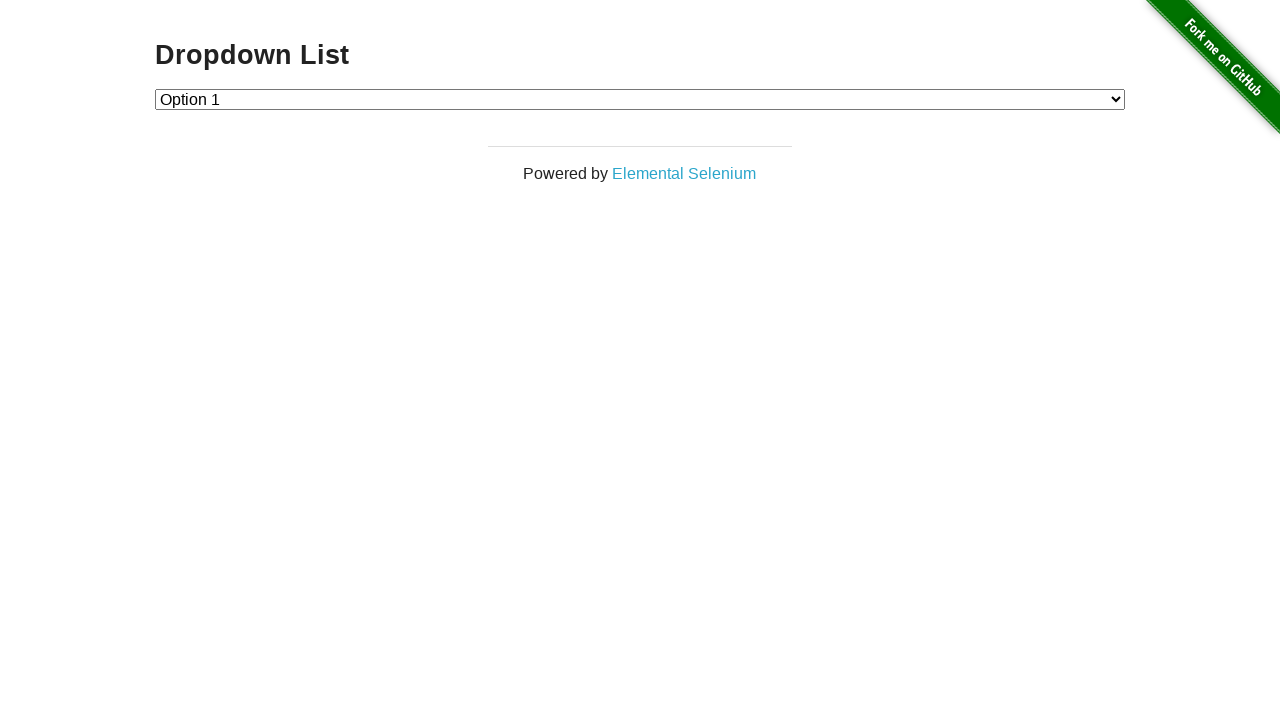